Tests mouse drag-and-drop functionality on jQuery UI's Draggable demo page by dragging an element 100 pixels in both x and y directions.

Starting URL: http://www.jqueryui.com/

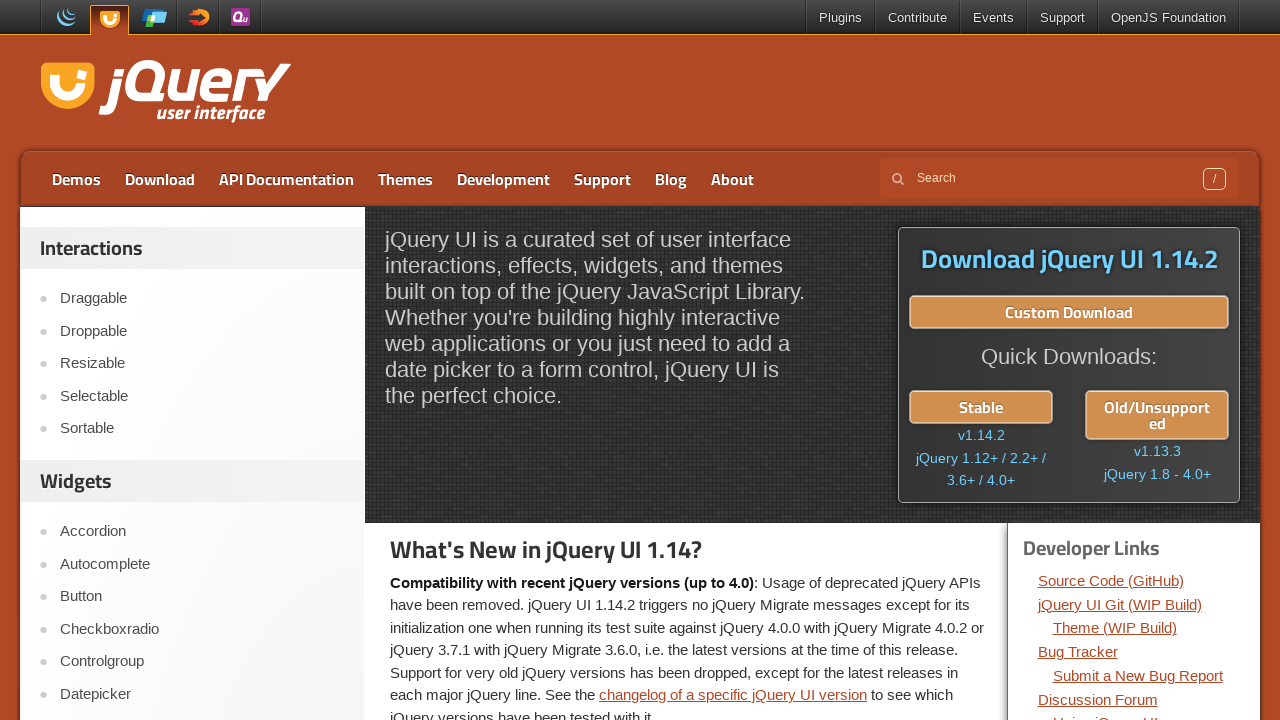

Clicked on the Draggable link to navigate to the demo at (202, 299) on text=Draggable
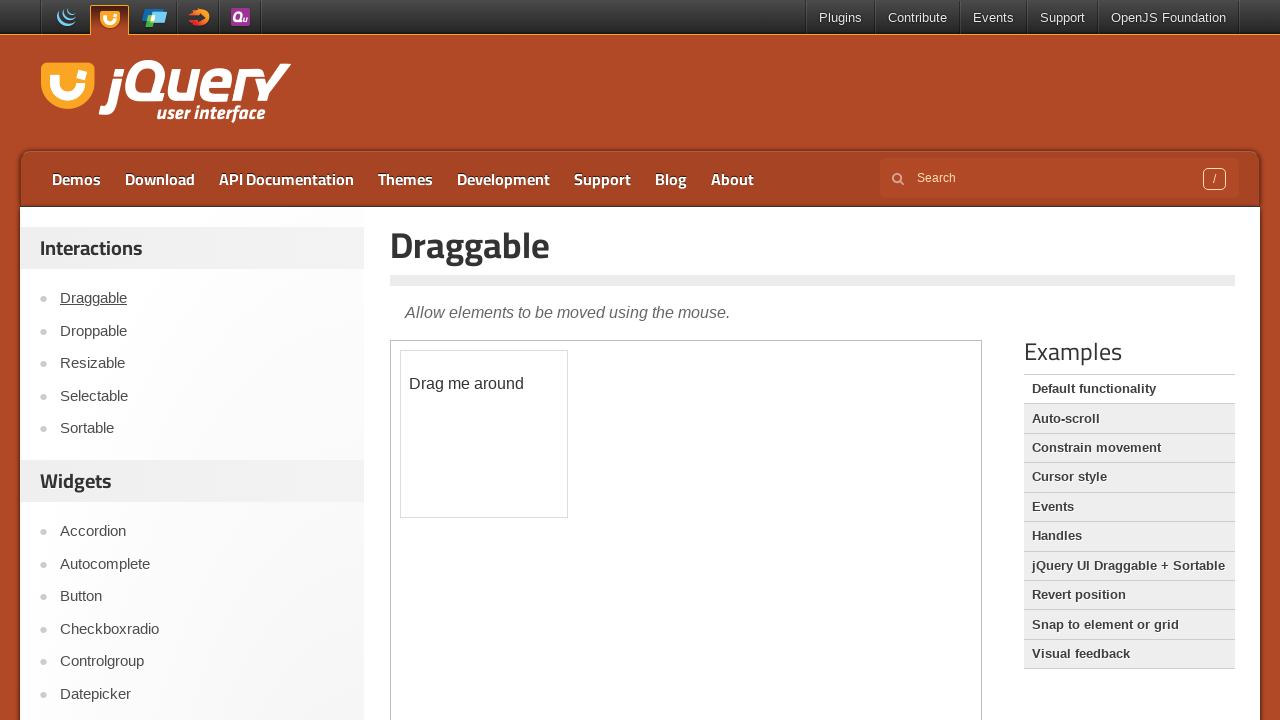

Located the demo iframe containing the draggable element
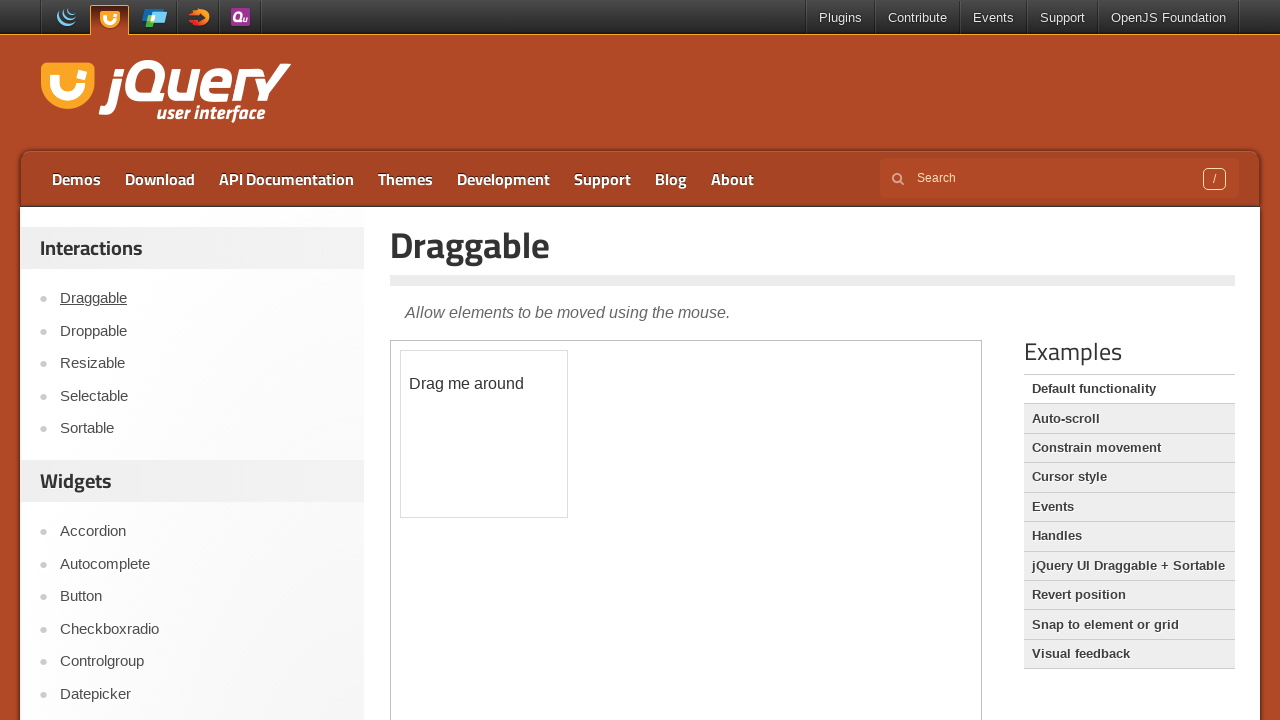

Draggable element became visible and ready
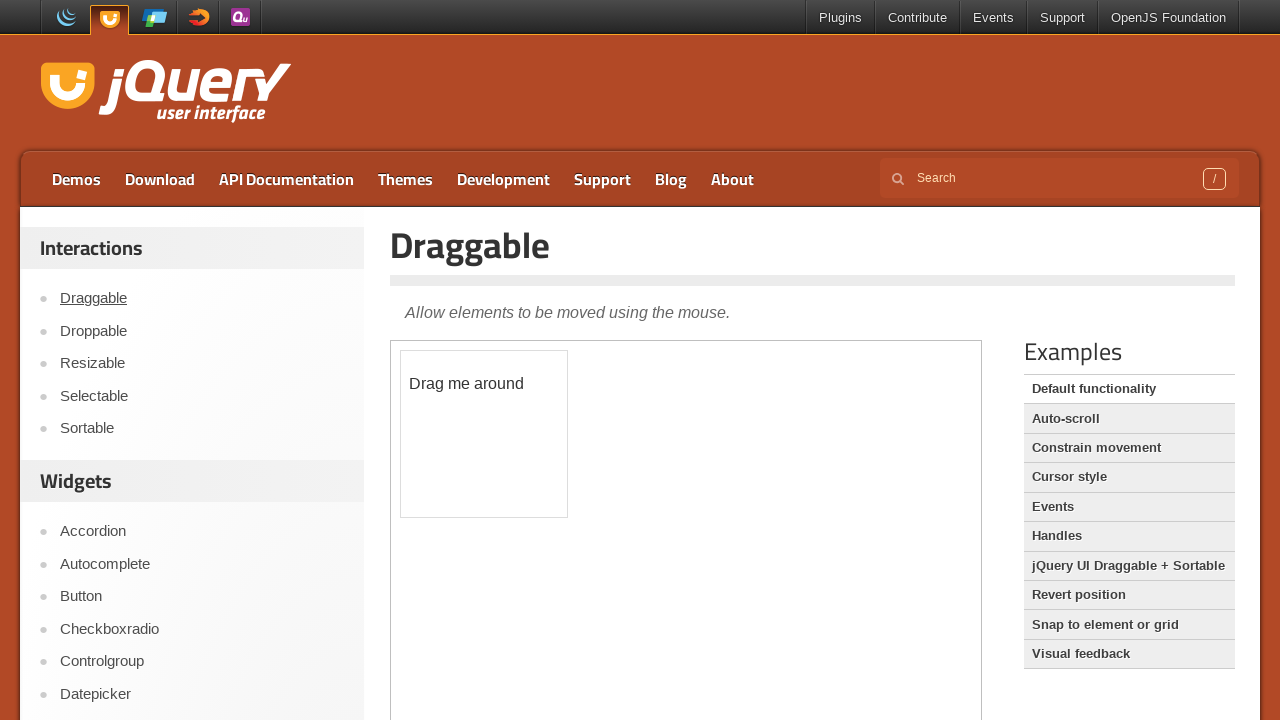

Located the draggable element
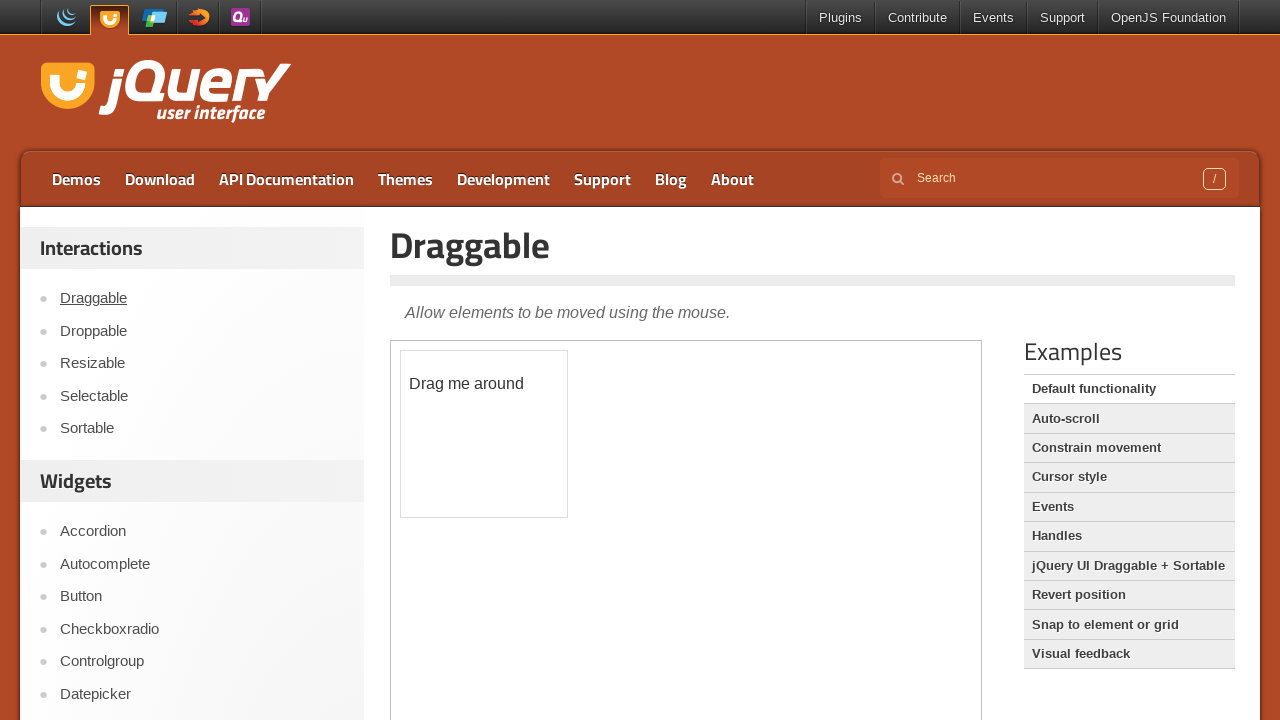

Dragged the element 100 pixels in both x and y directions at (501, 451)
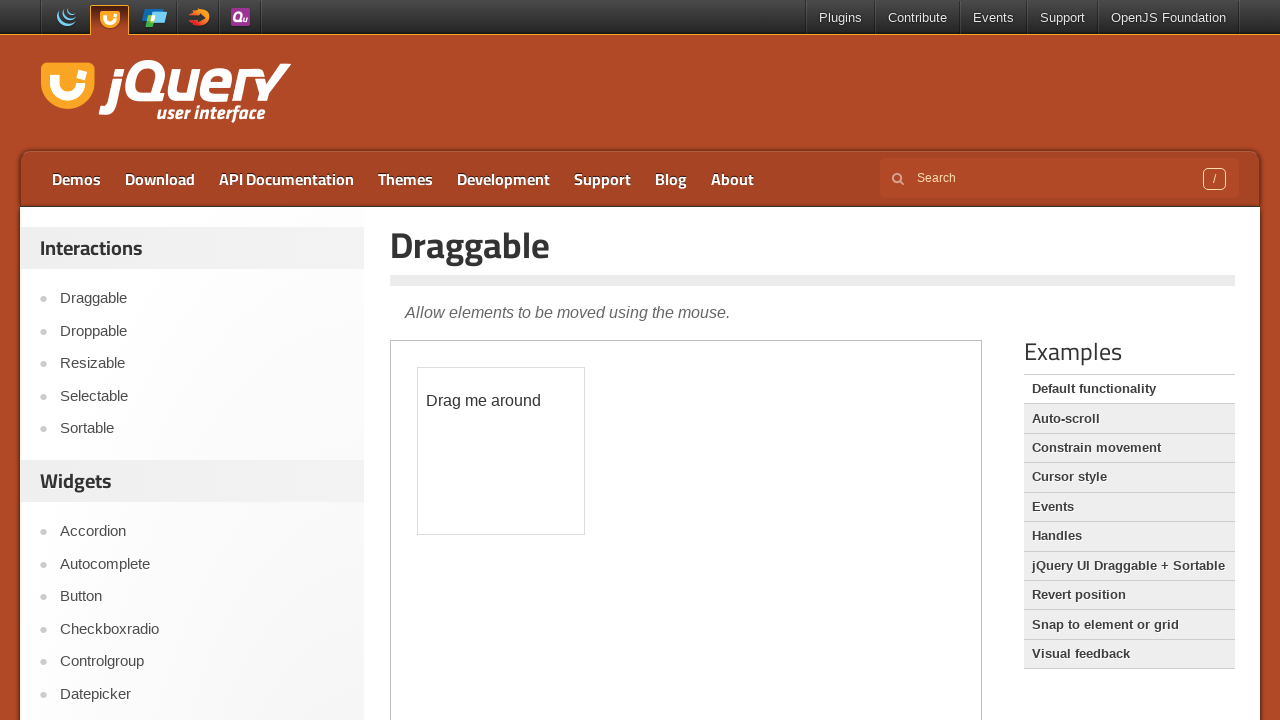

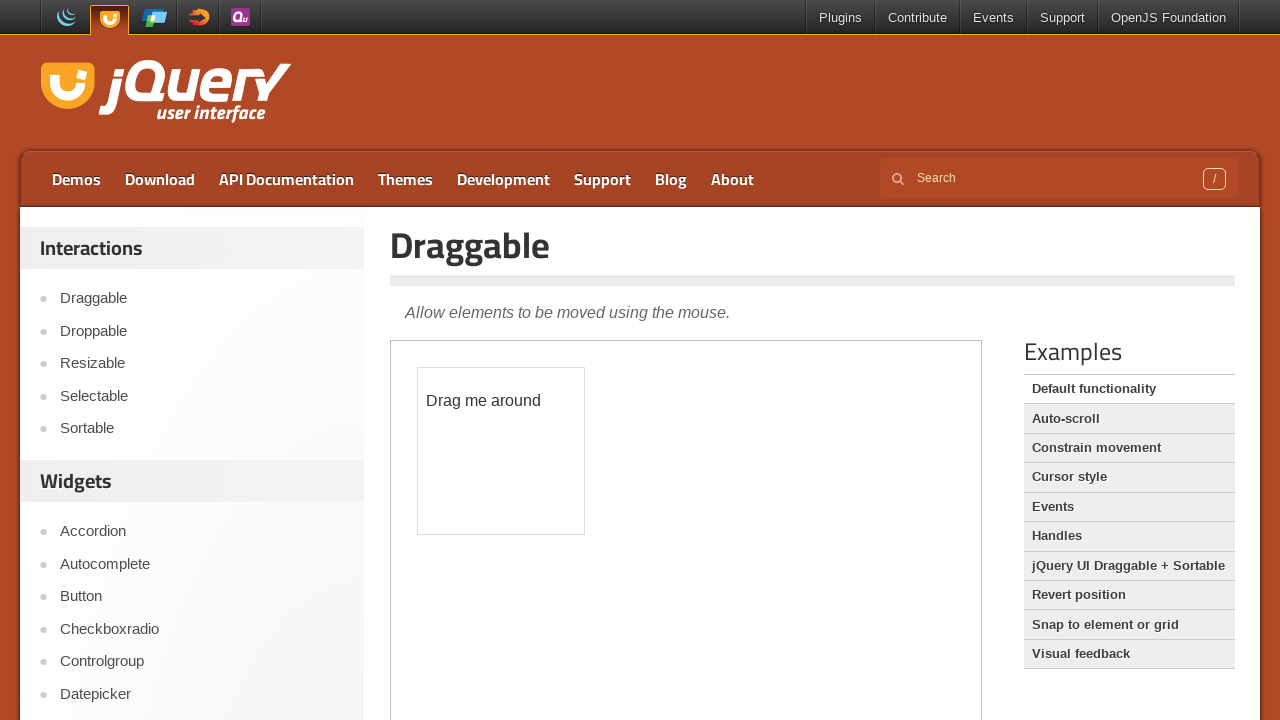